Tests browser window and tab handling by opening a new tab, switching to it, then closing it and opening a new window

Starting URL: https://demoqa.com/browser-windows

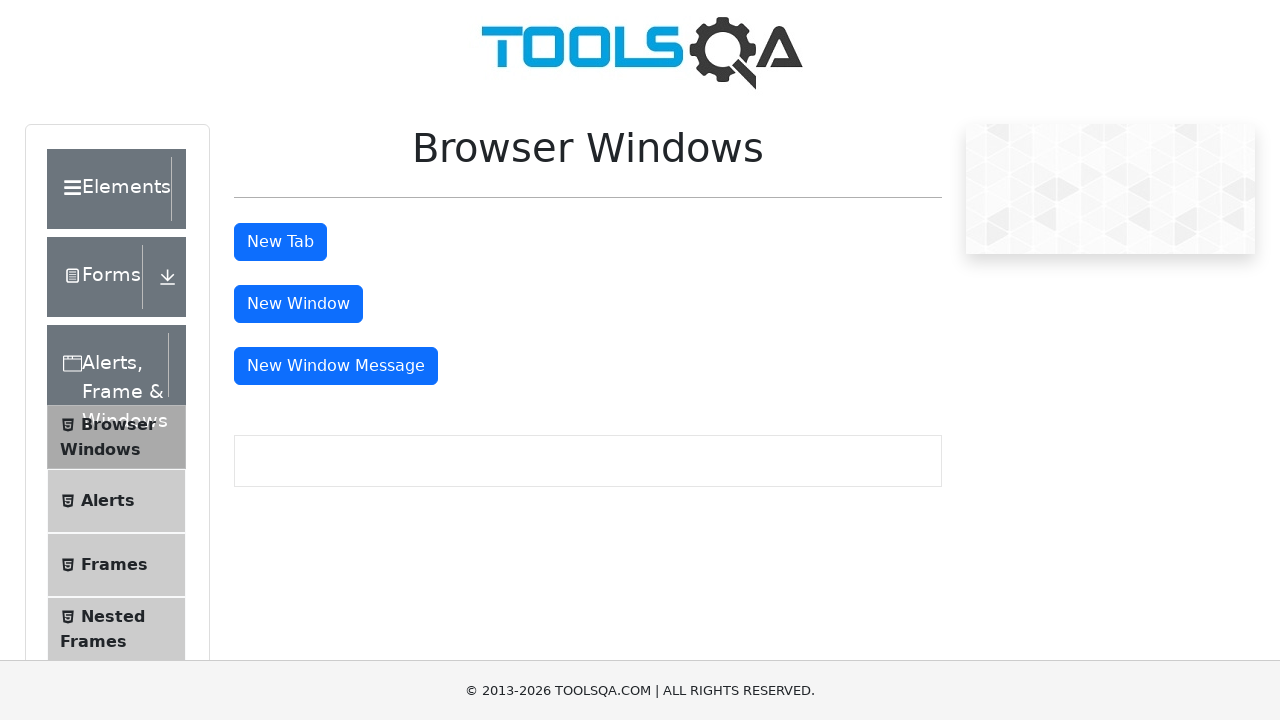

Clicked button to open new tab at (280, 242) on #tabButton
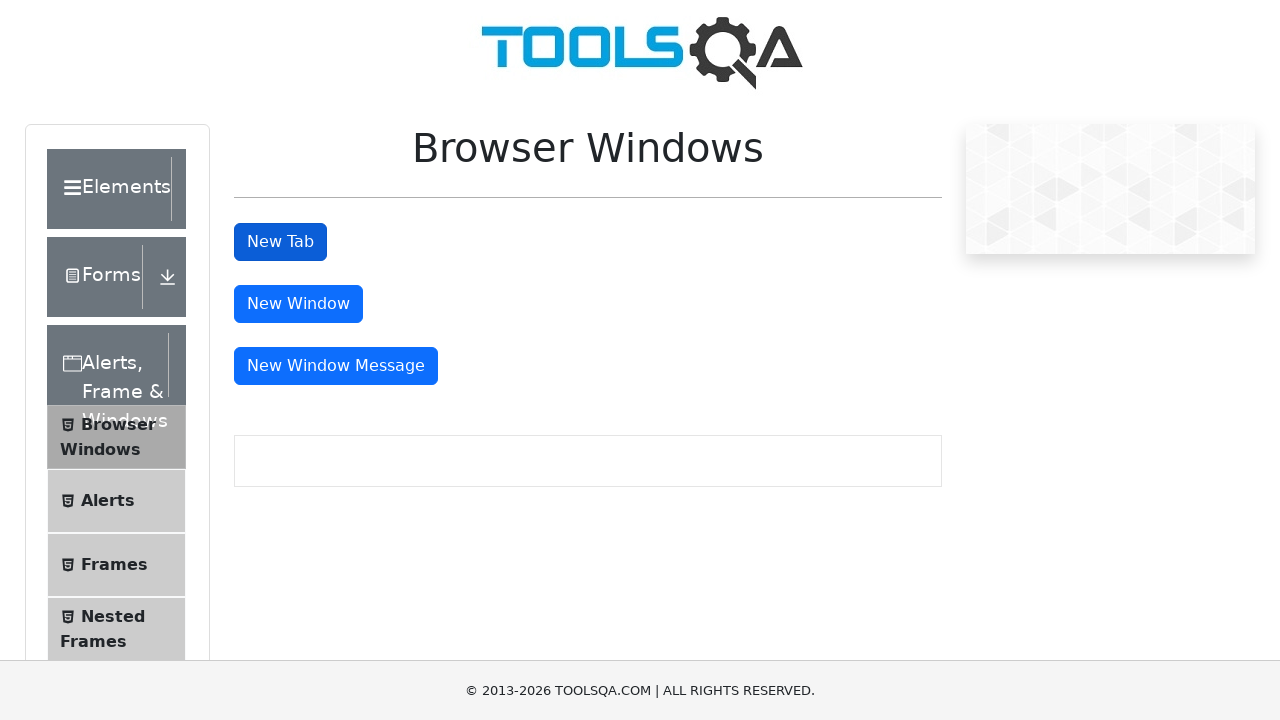

New tab opened and captured at (280, 242) on #tabButton
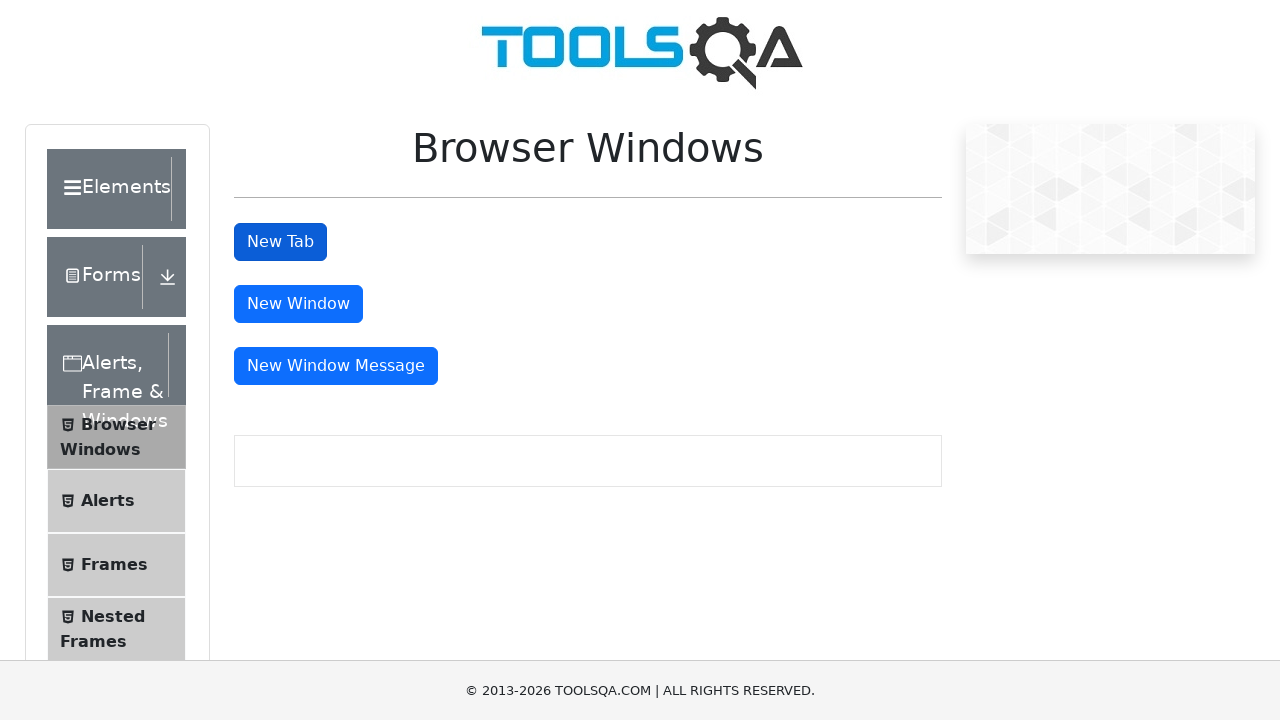

Switched to new tab and waited for sample heading element
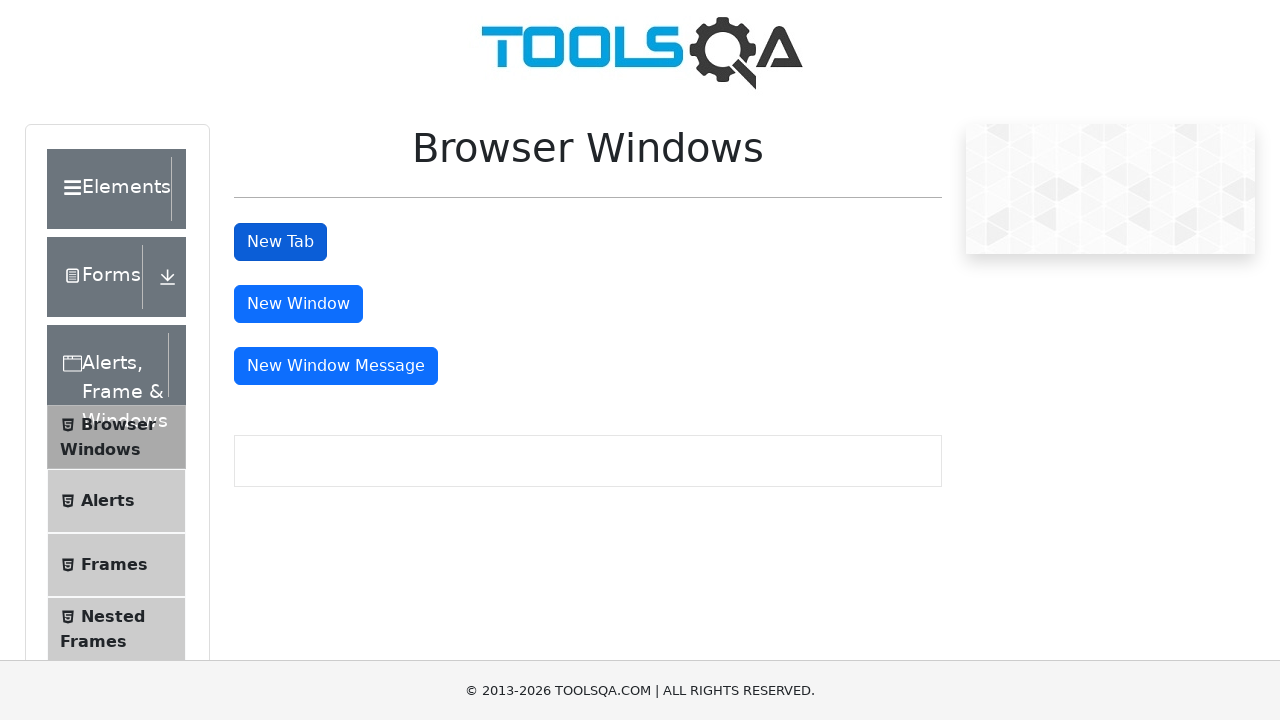

Retrieved heading text from new tab: 'This is a sample page'
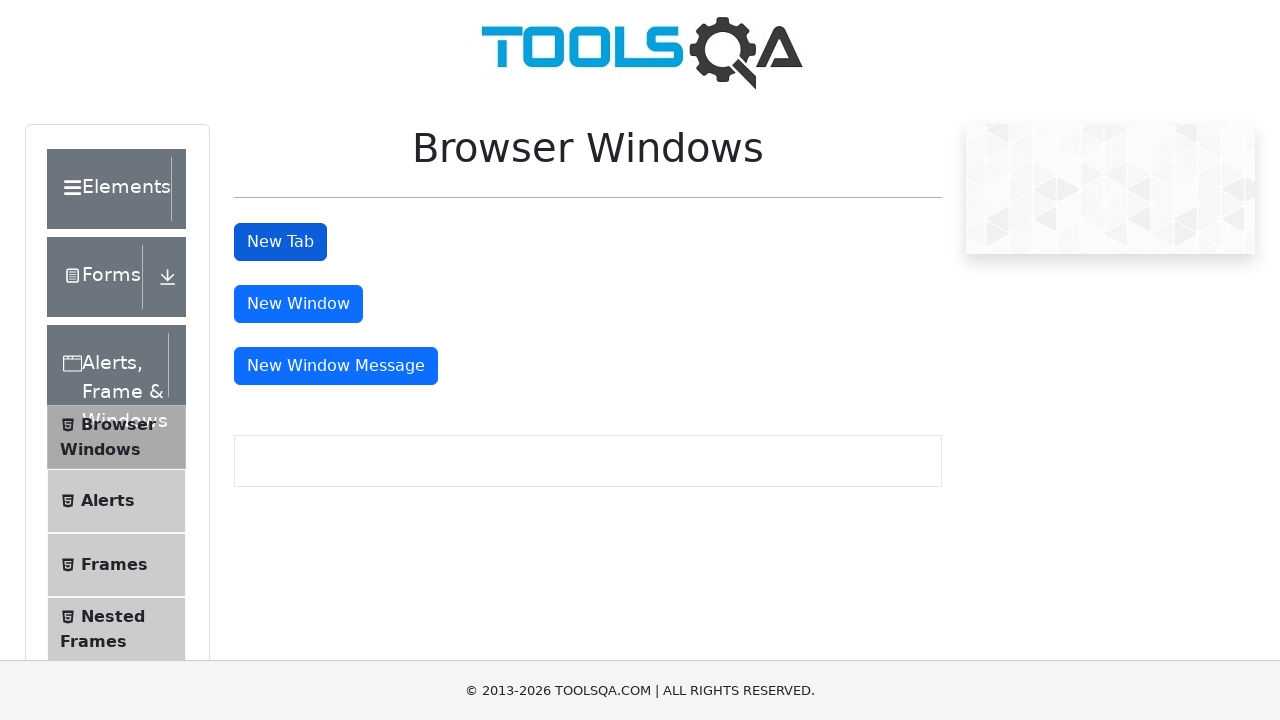

Closed the new tab
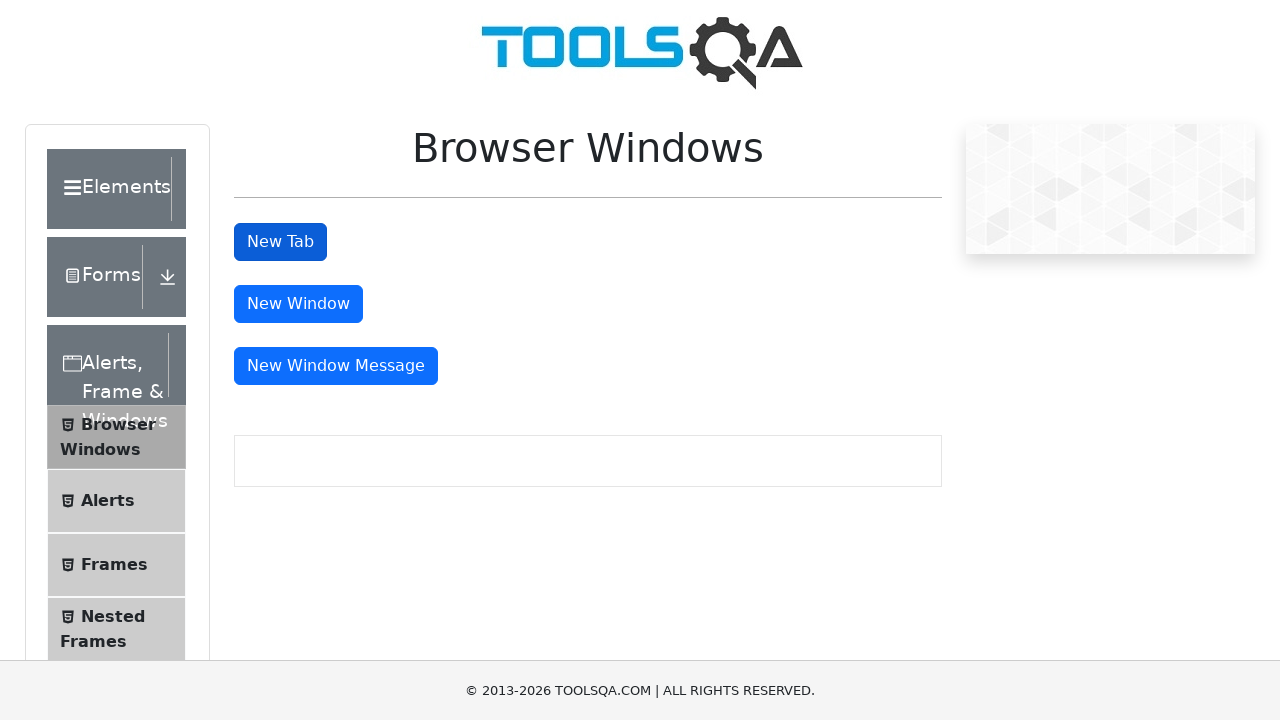

Clicked button to open new window at (298, 304) on #windowButton
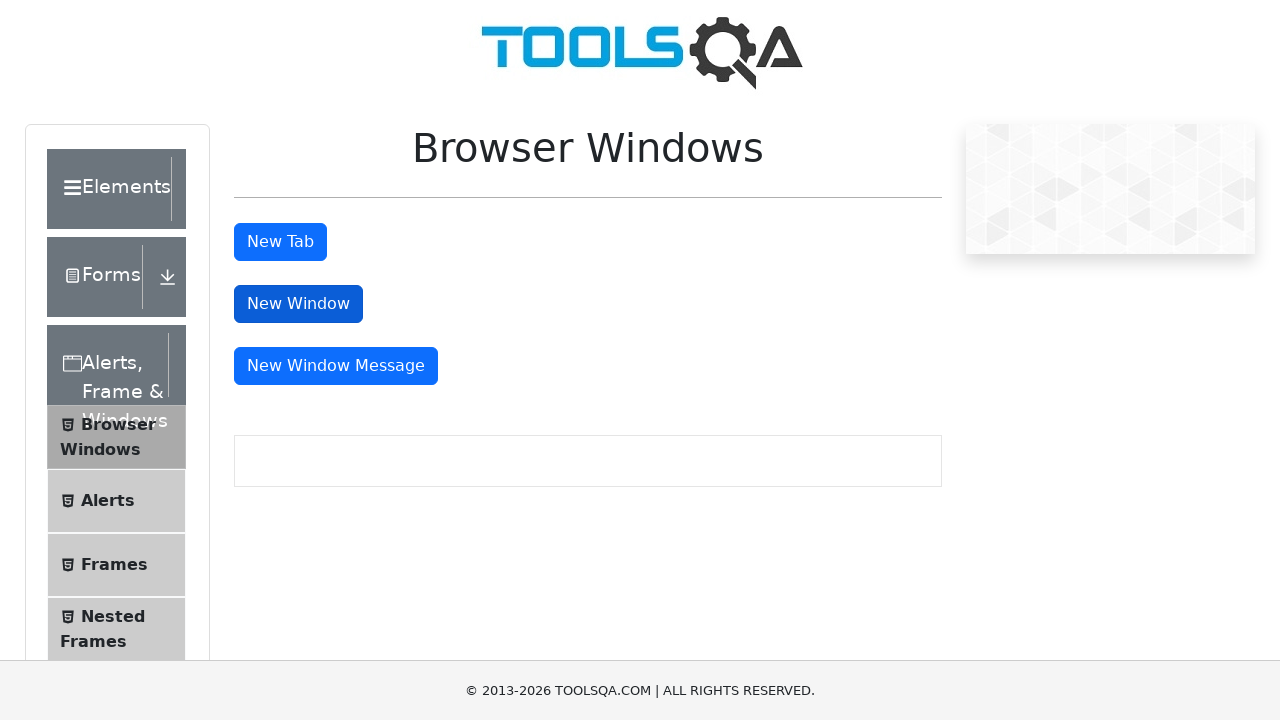

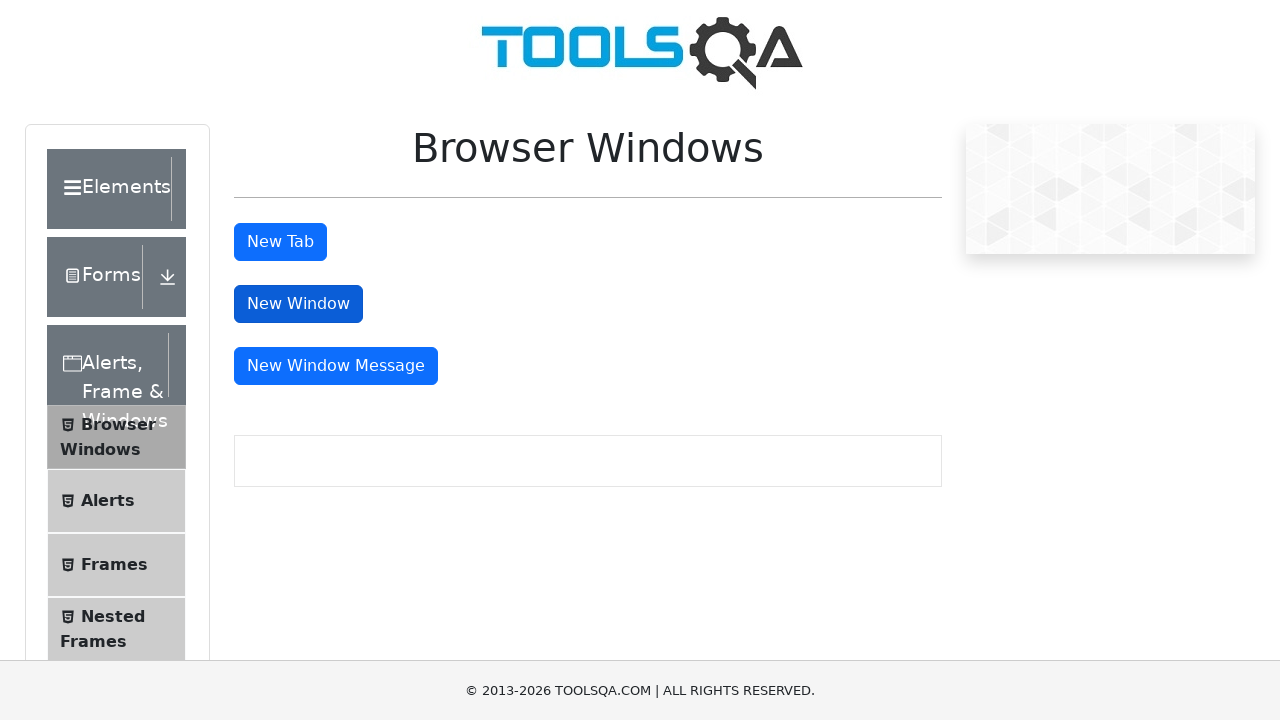